Navigates to locators example page and verifies the text content of an element with class "unbelievable" using various assertFalse conditions

Starting URL: https://kristinek.github.io/site/examples/locators

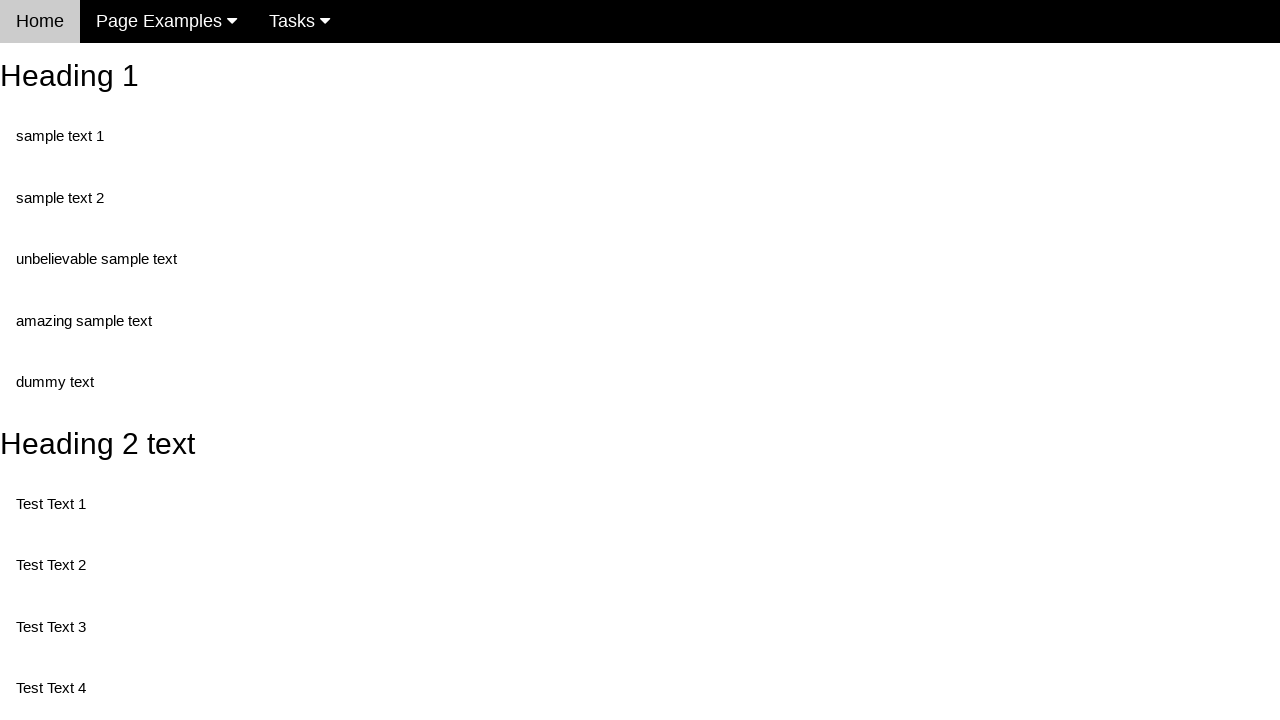

Navigated to locators example page
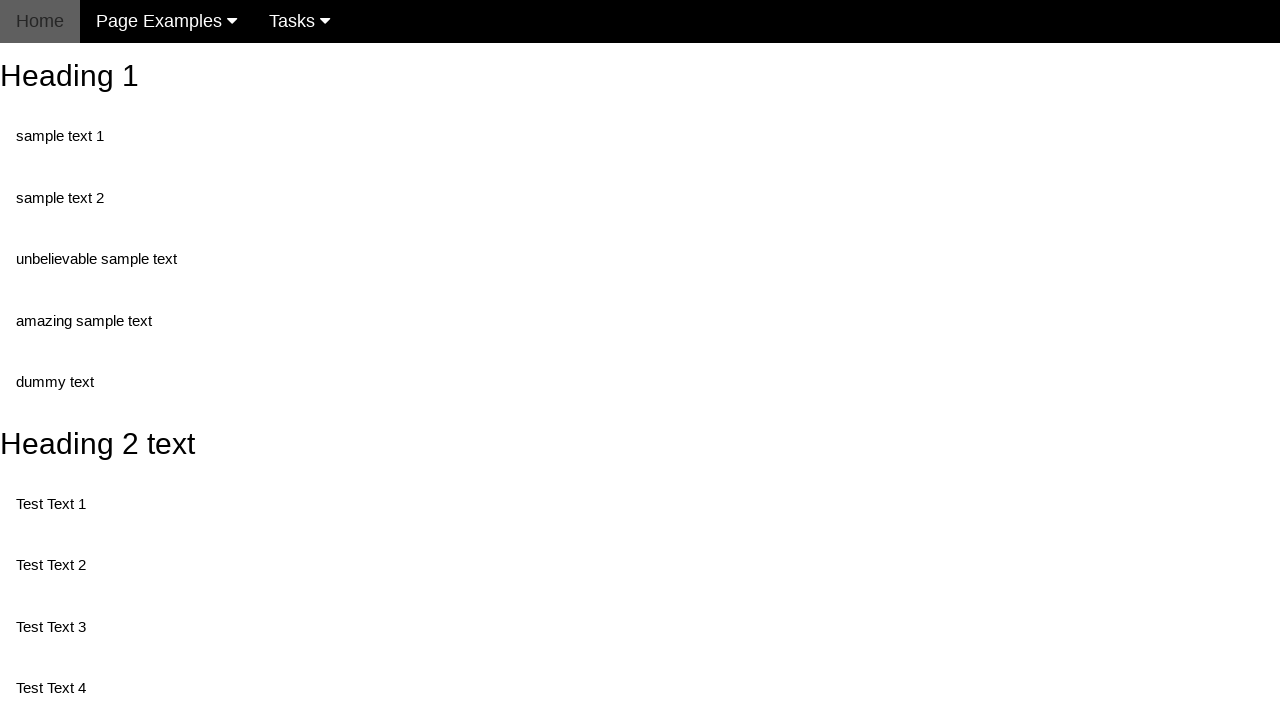

Retrieved text content from element with class 'unbelievable'
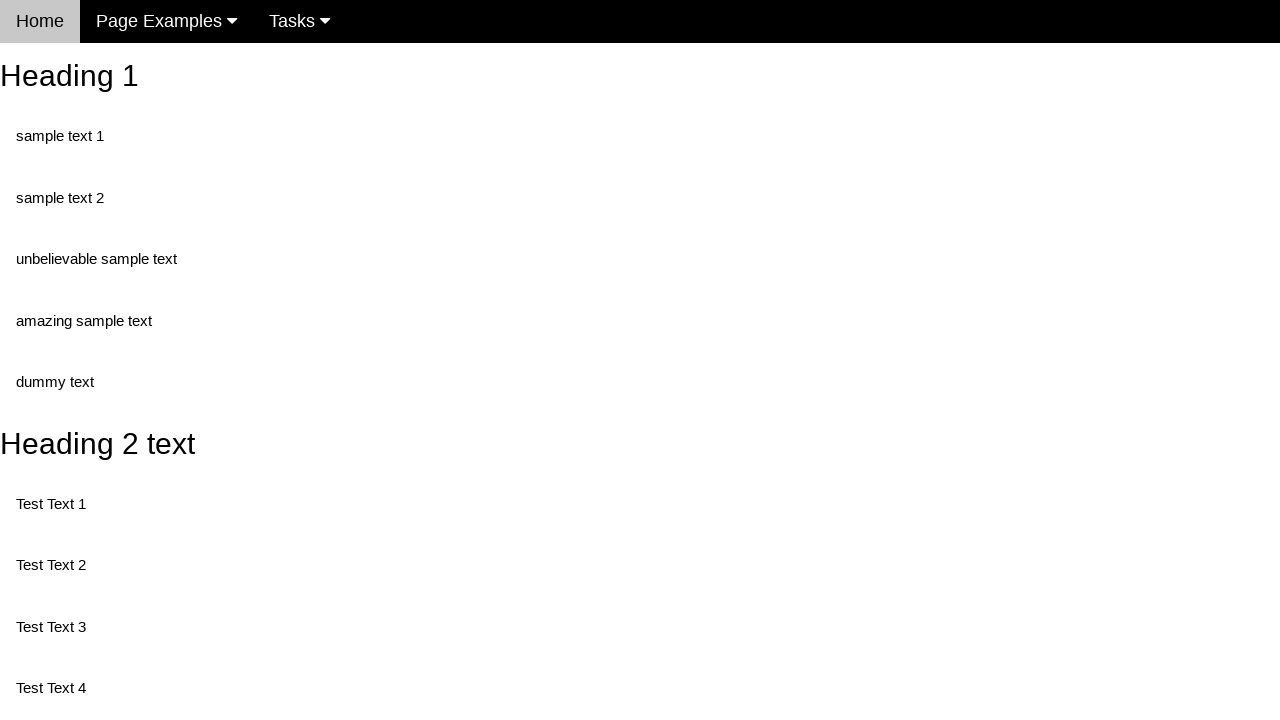

Verified text equals 'unbelievable sample text'
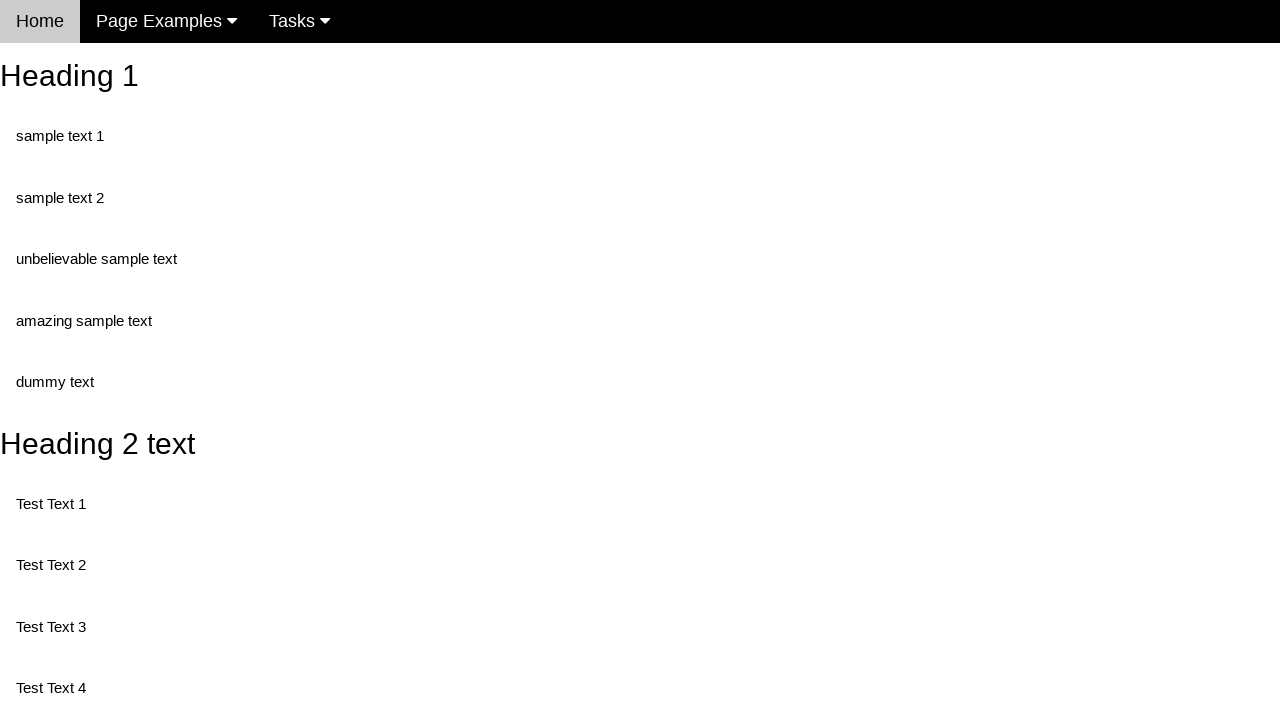

Verified text does not equal 'wrong text'
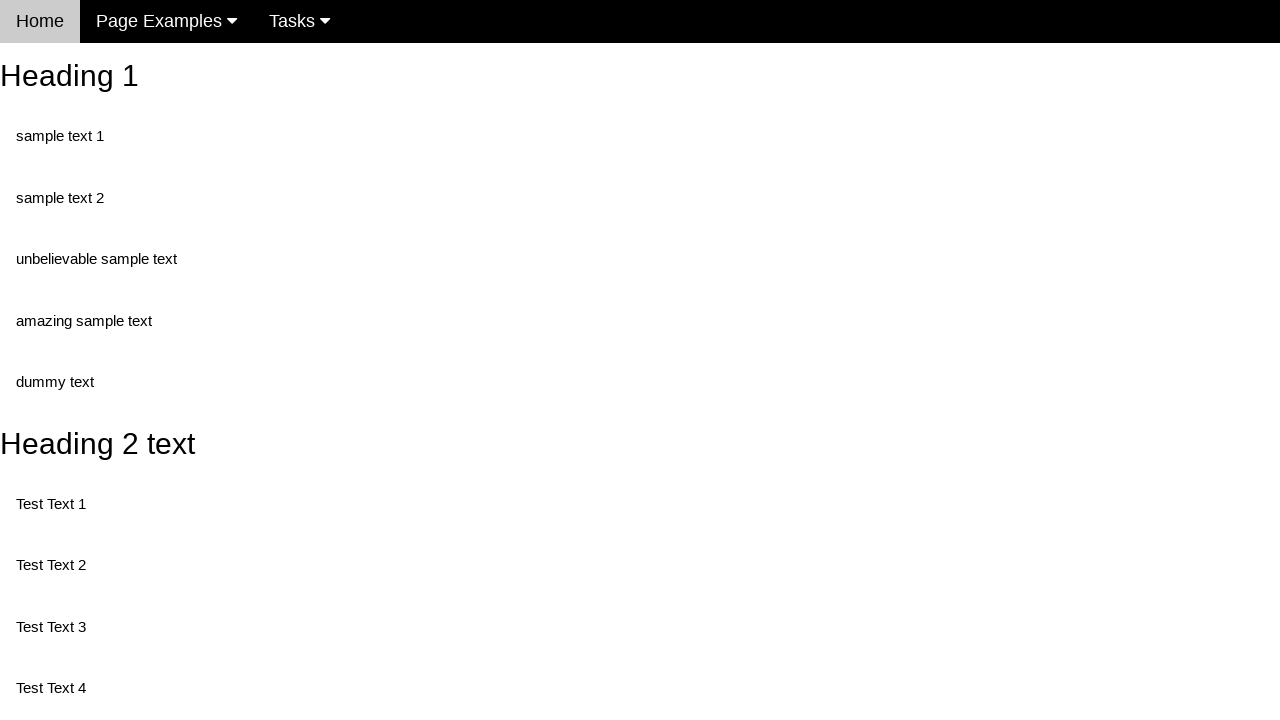

Verified text does not contain 'wrong text'
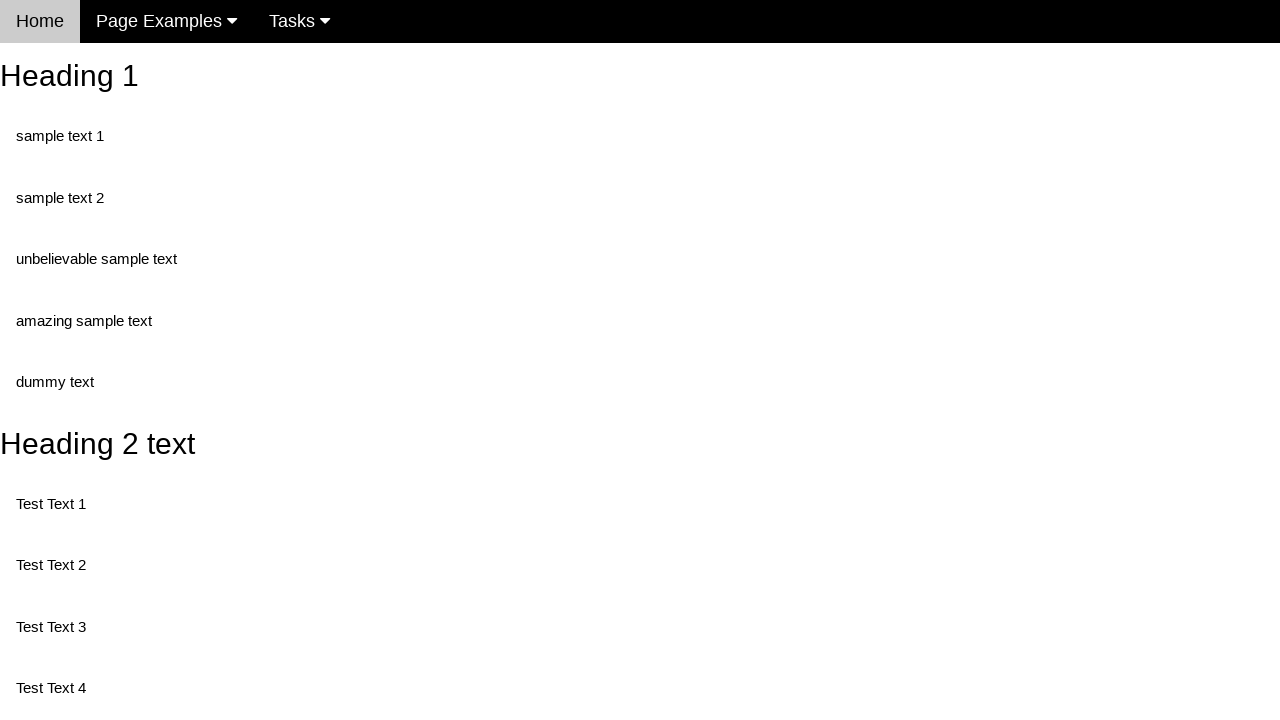

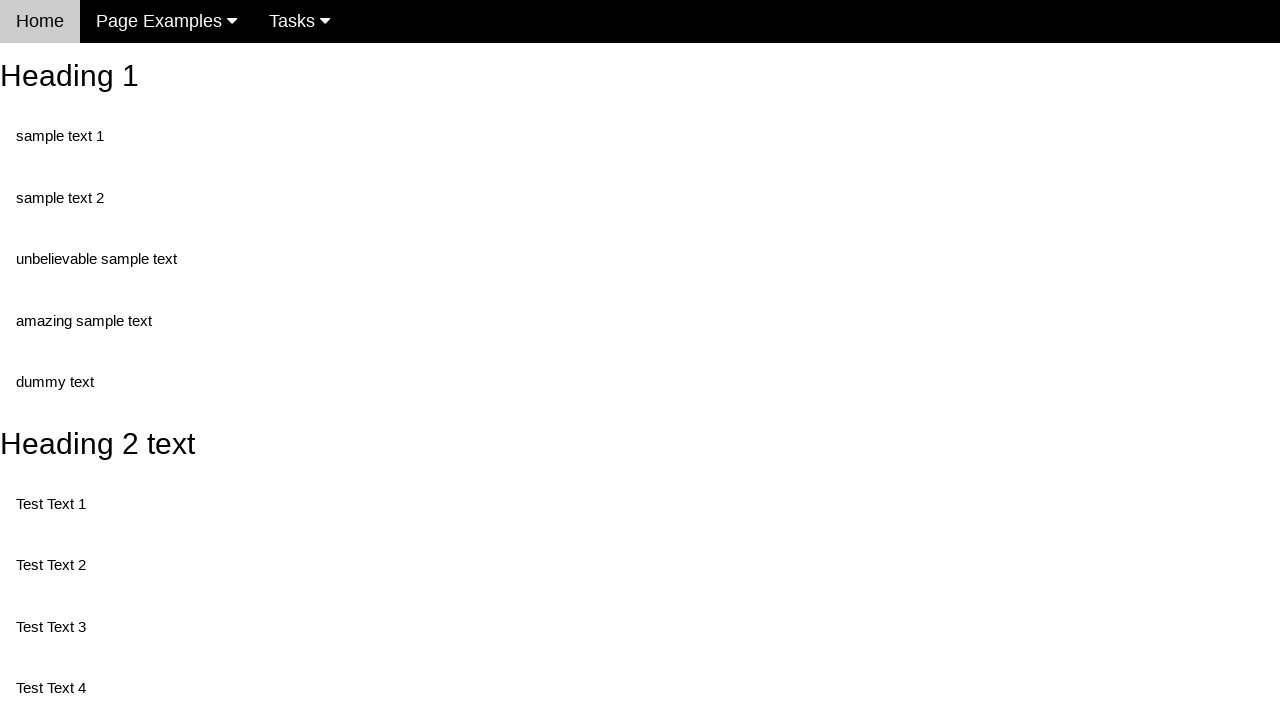